Tests browser window handling by clicking a Twitter social media link on a page, switching to the new popup window, then switching back to the parent window.

Starting URL: https://opensource-demo.orangehrmlive.com/web/index.php/auth/login

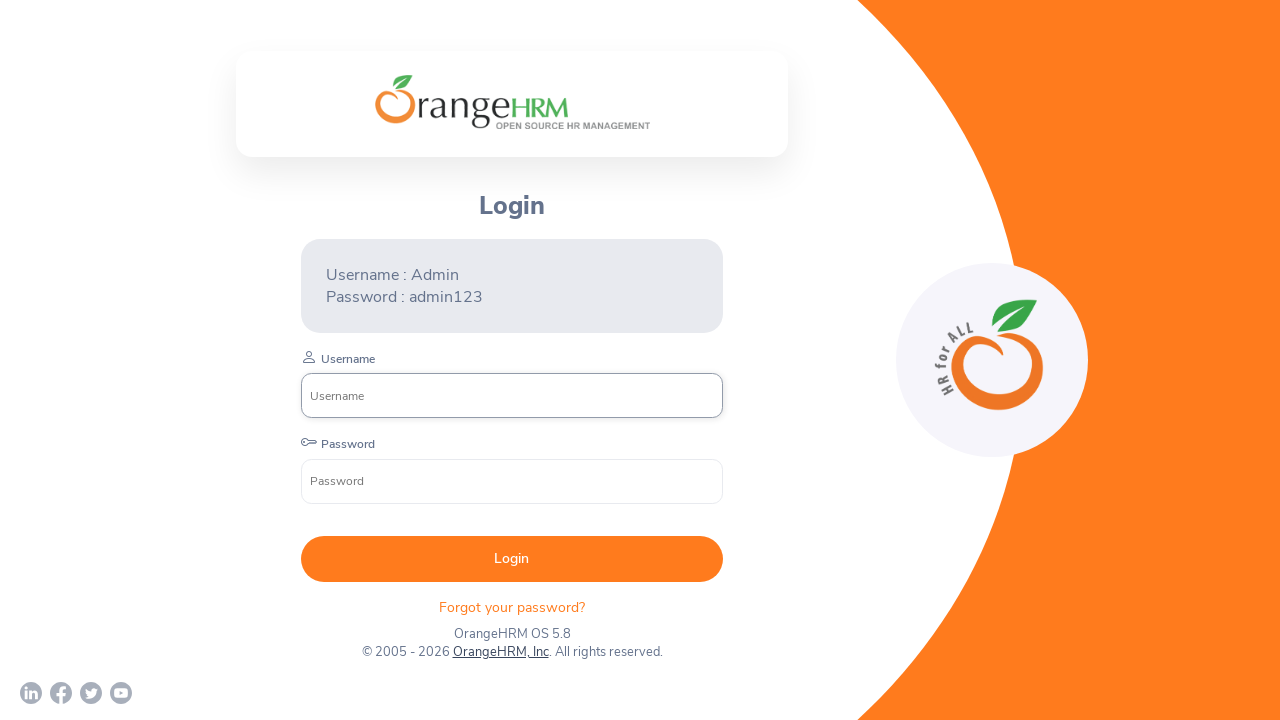

Waited 3 seconds for login page to load
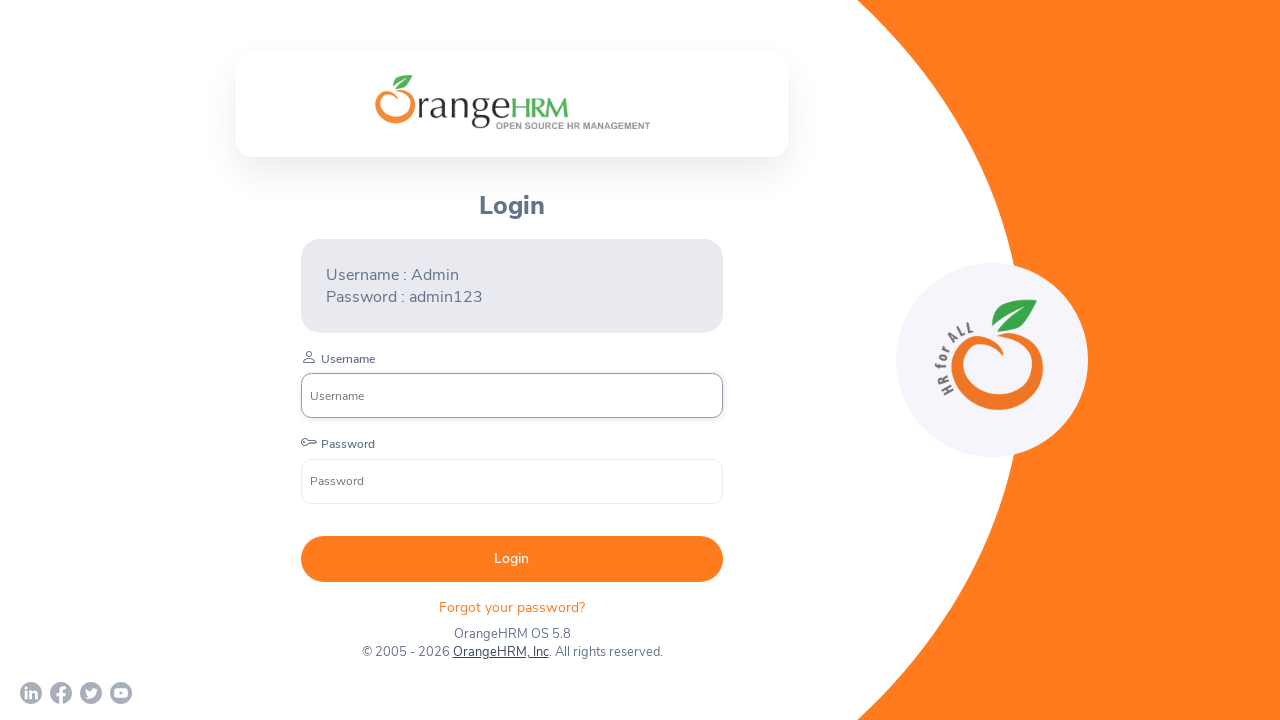

Clicked Twitter social media link at (91, 693) on a[href*='twitter']
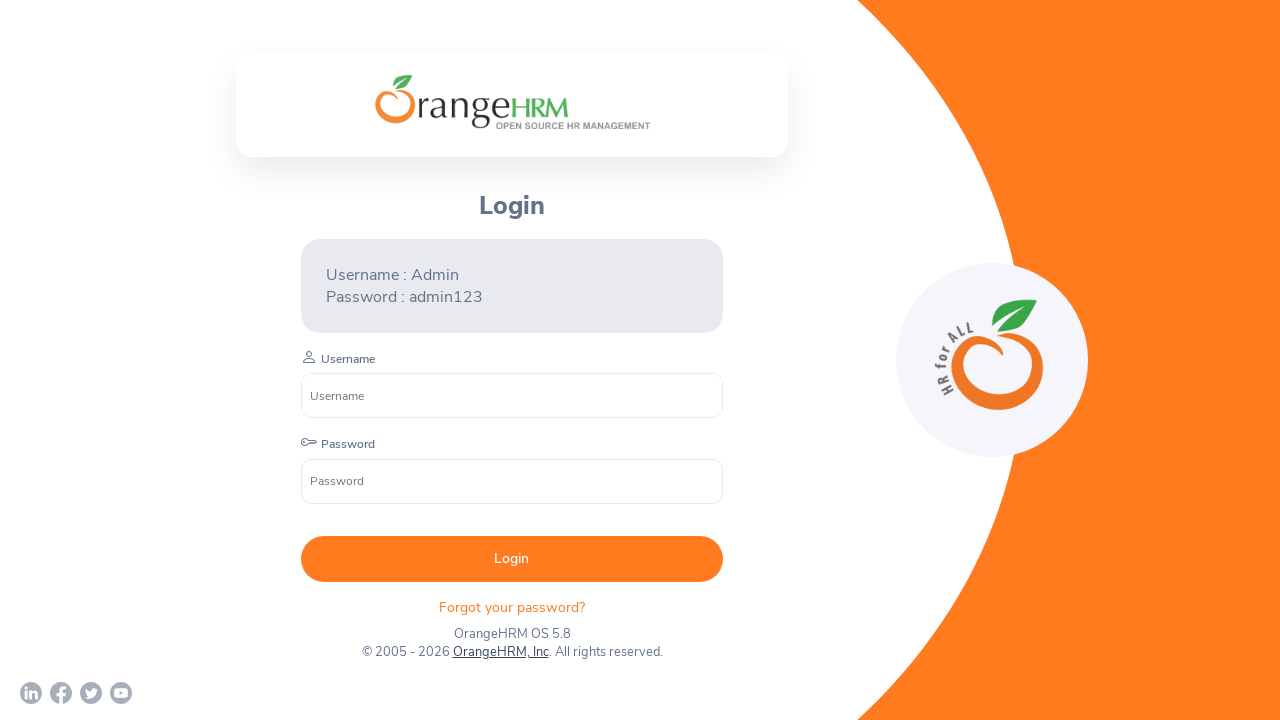

Waited 1 second for Twitter popup window to open
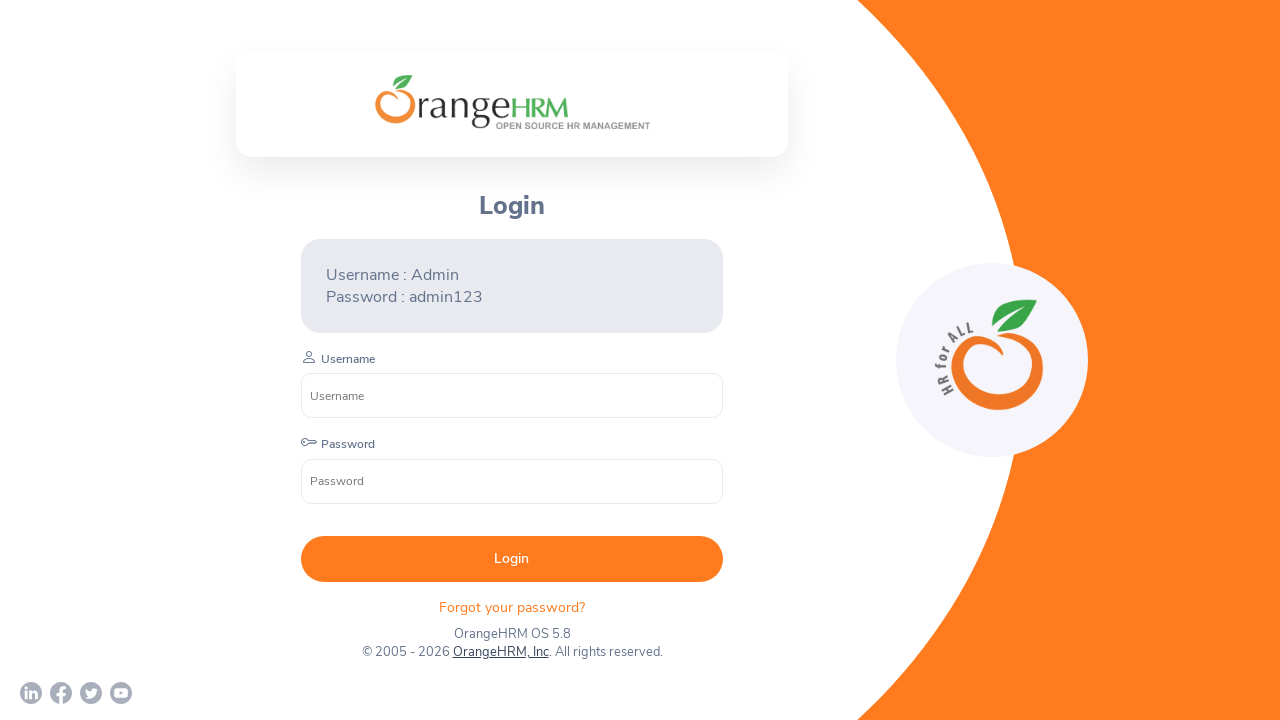

Retrieved all open pages from context
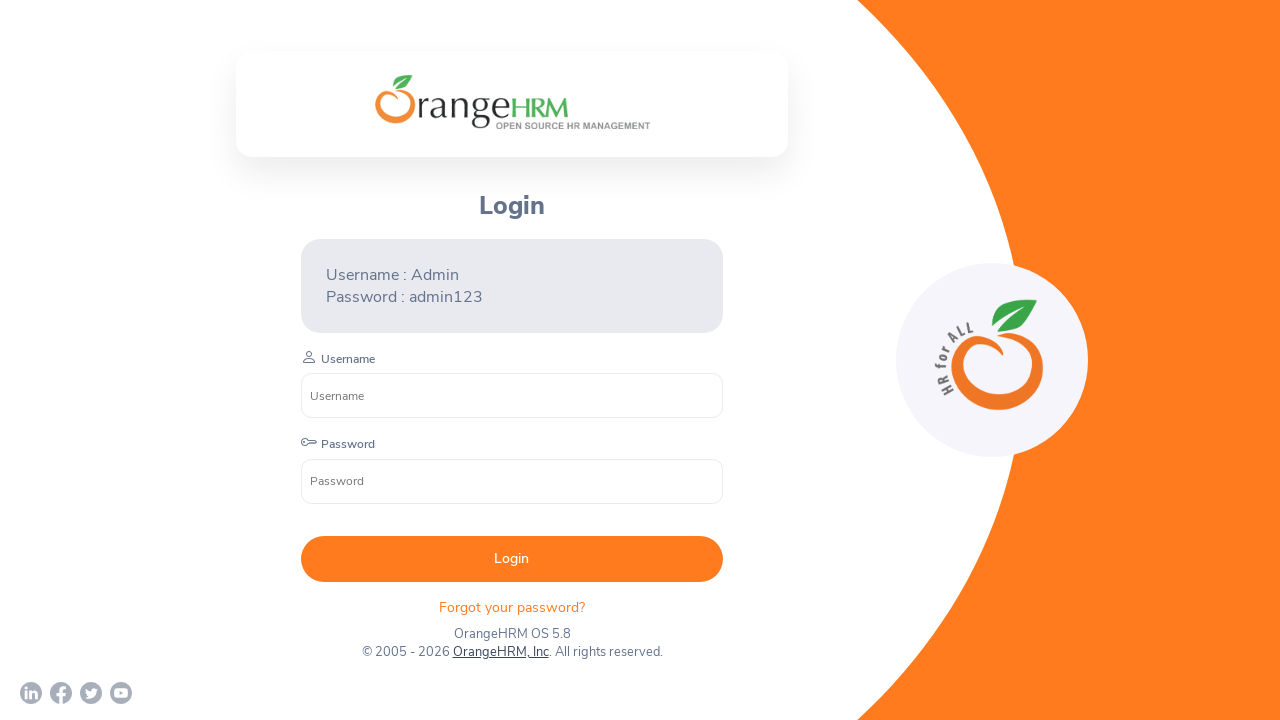

Switched focus to Twitter popup window
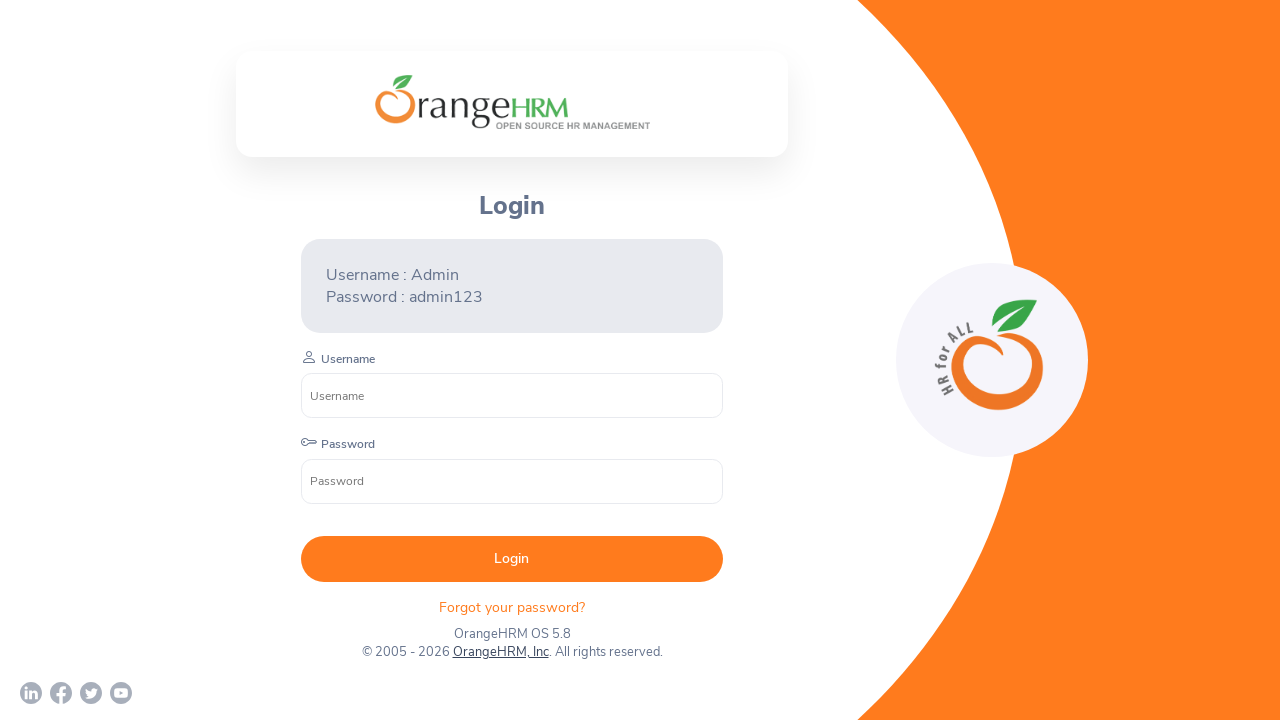

Retrieved child window URL: chrome-error://chromewebdata/
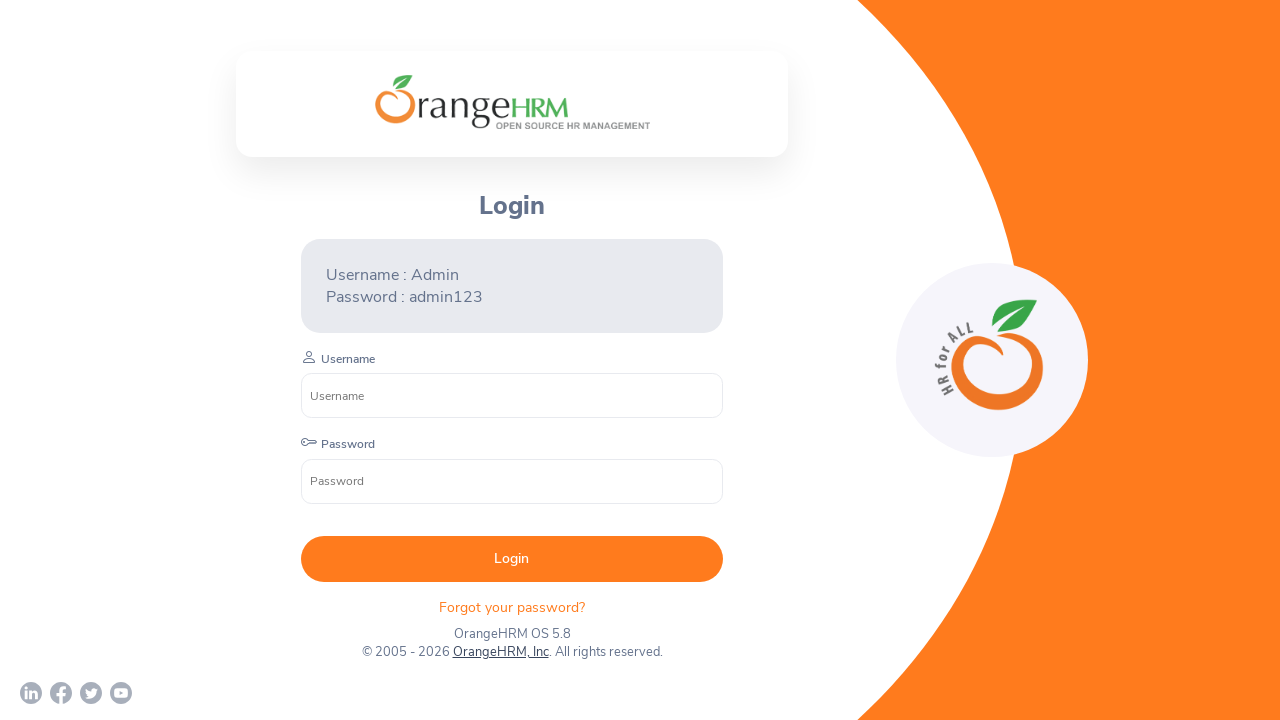

Closed Twitter popup window
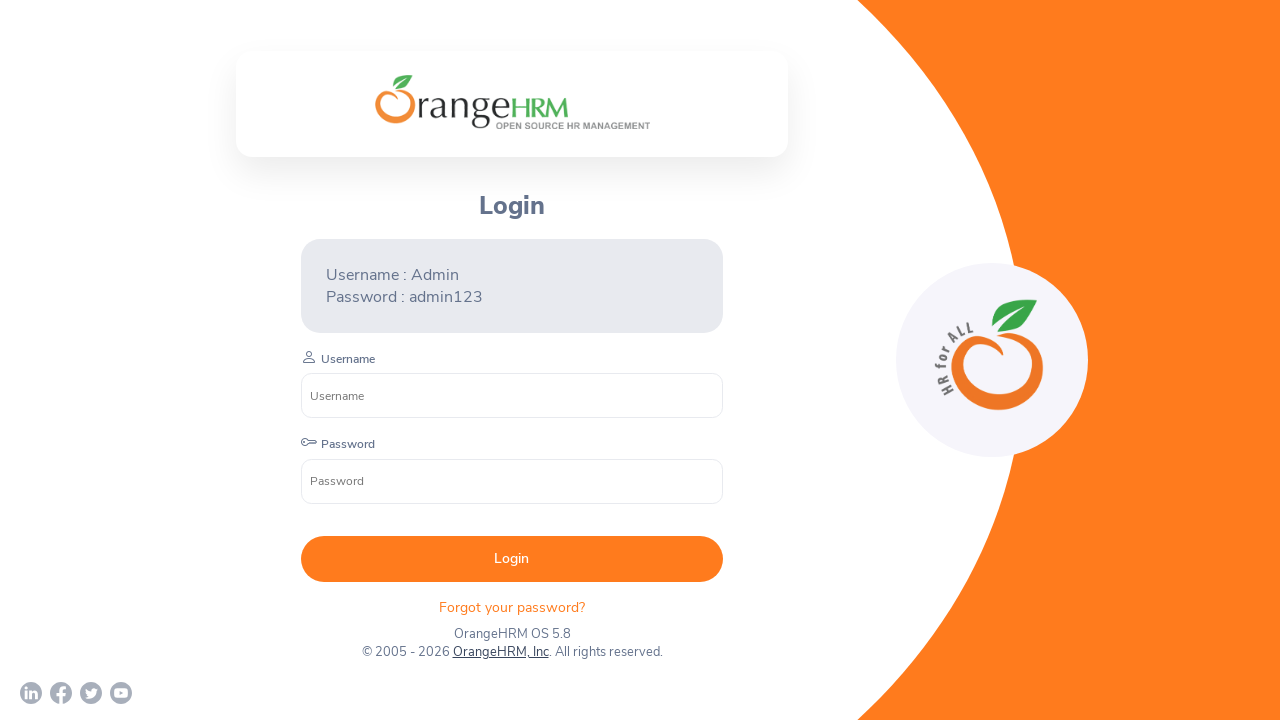

Switched focus back to parent window
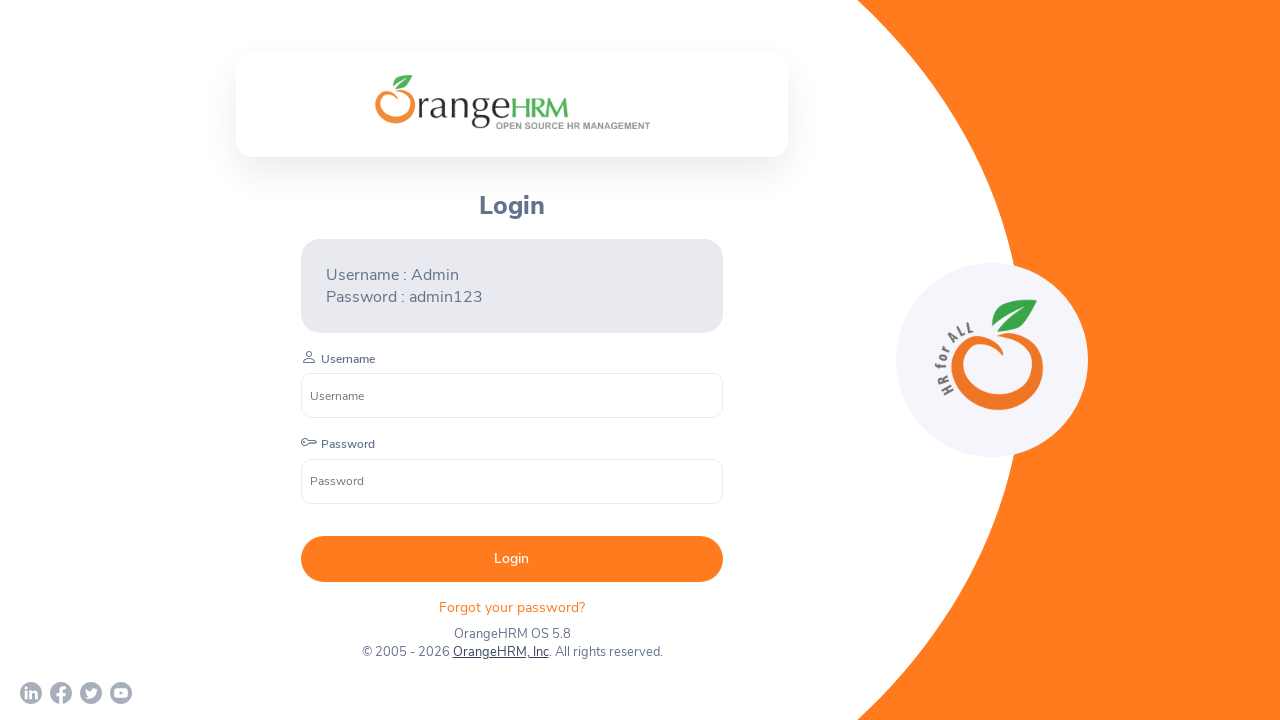

Retrieved parent window URL: https://opensource-demo.orangehrmlive.com/web/index.php/auth/login
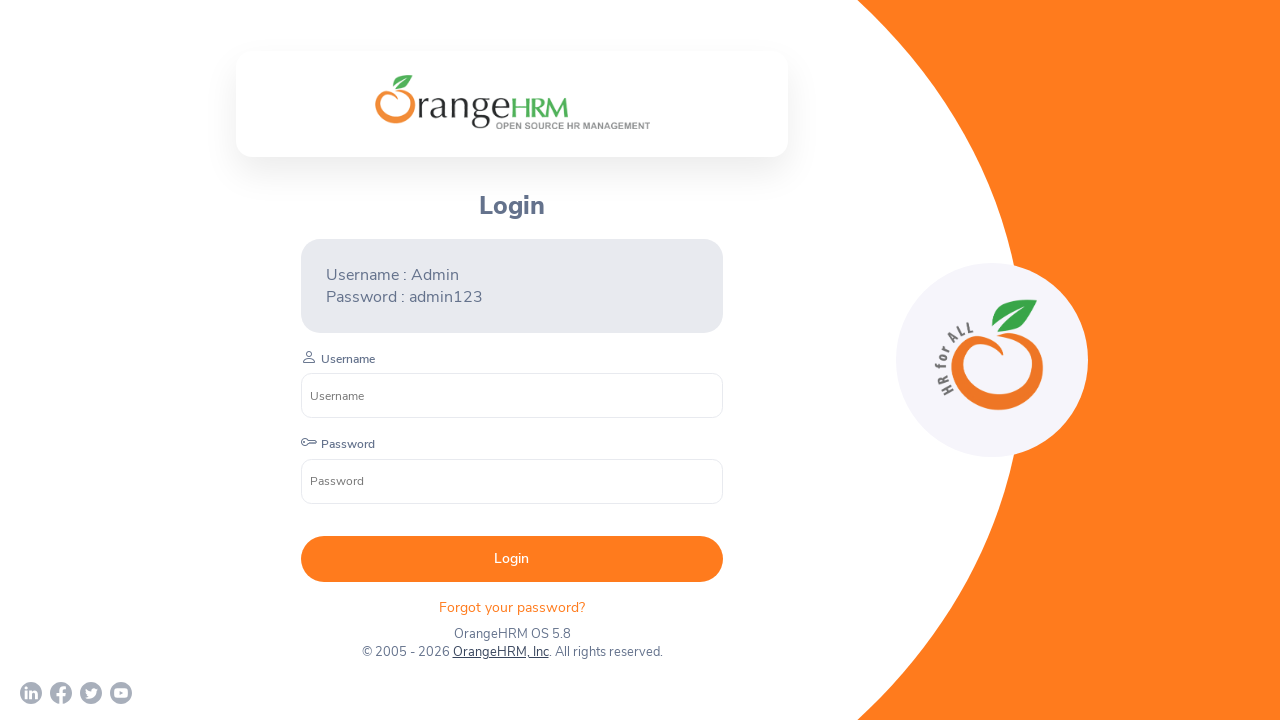

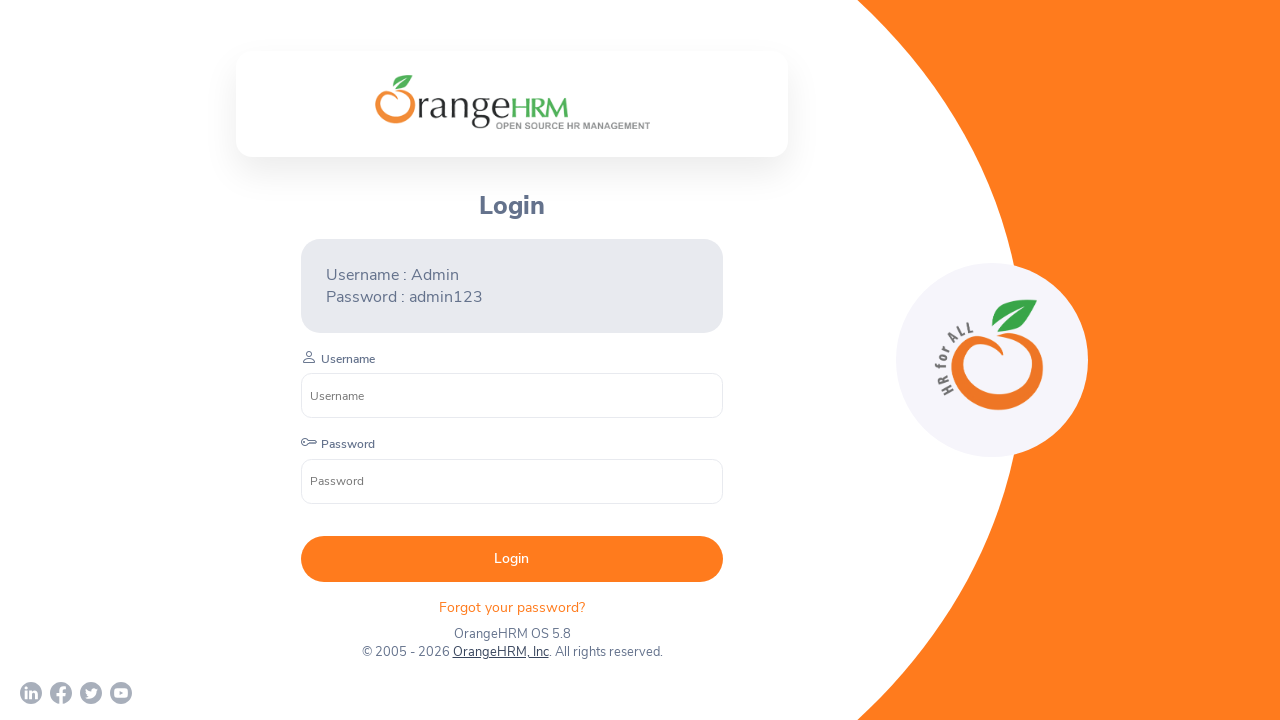